Tests the search input clear functionality by filling a search term and then clicking the clear button to verify the input is emptied

Starting URL: https://playwright.dev/docs

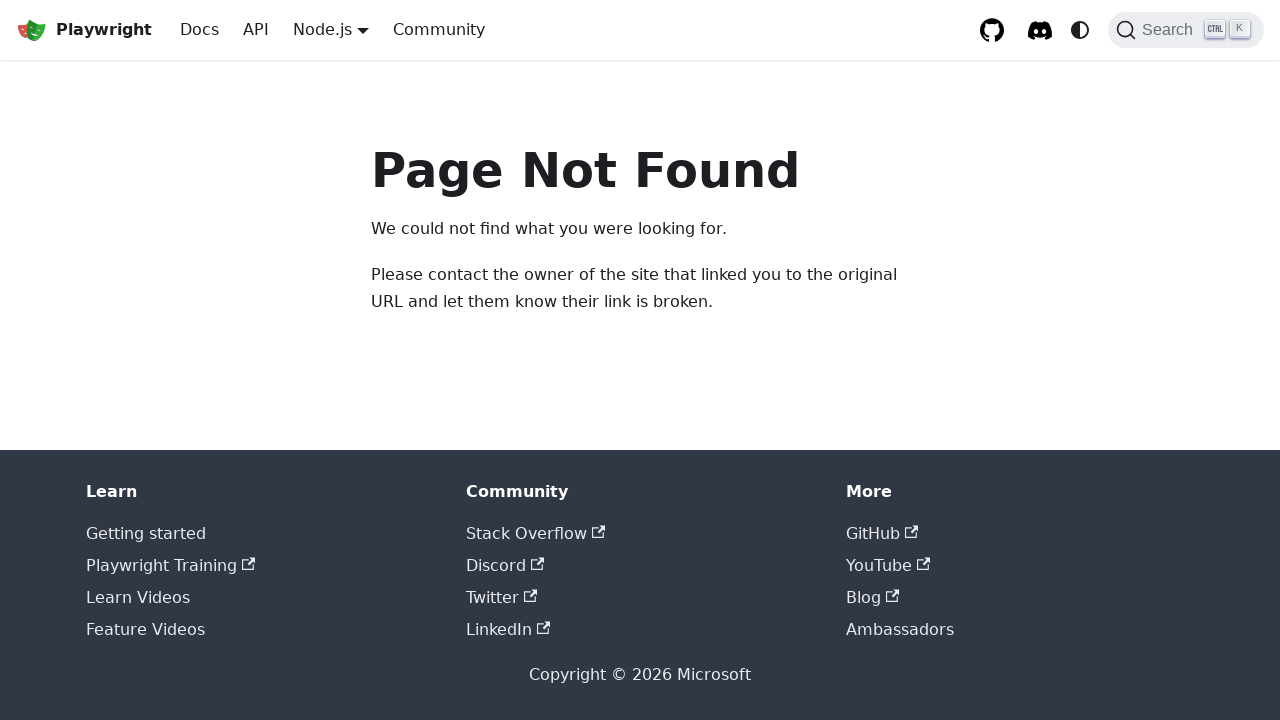

Clicked search button to open search modal at (1186, 30) on internal:role=button[name="Search"i]
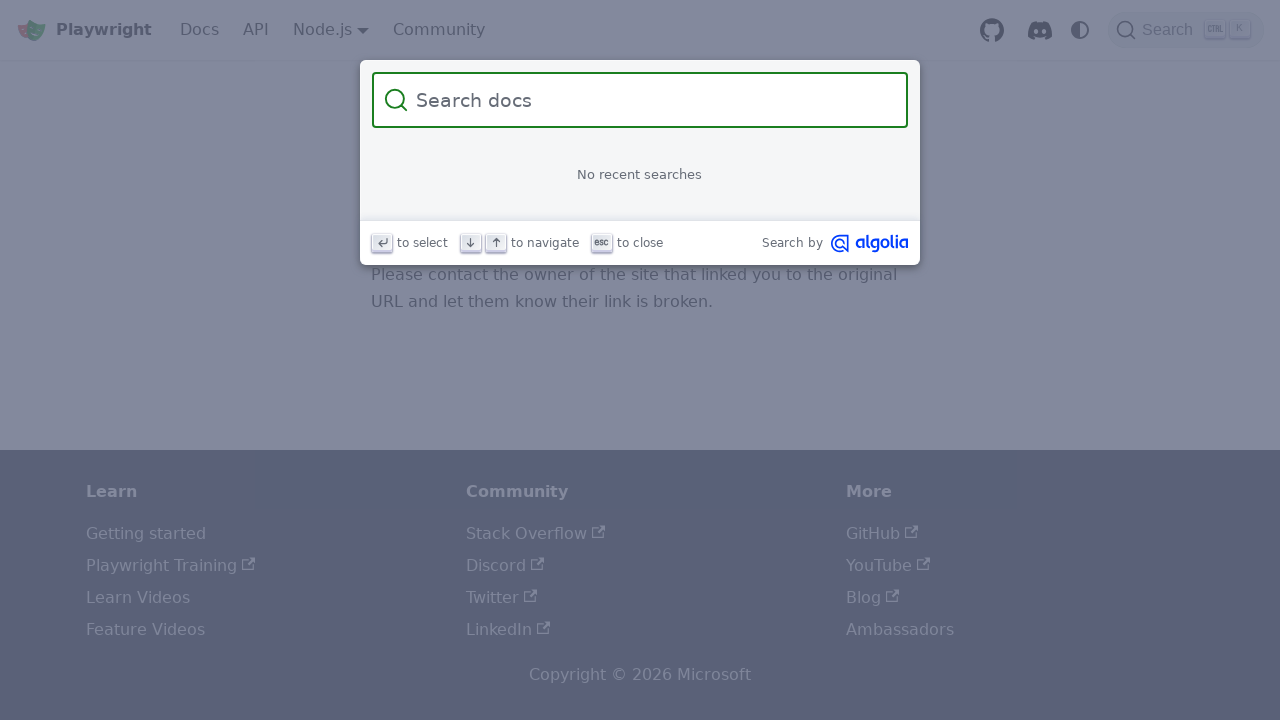

Clicked on search input field at (652, 100) on internal:attr=[placeholder="Search docs"i]
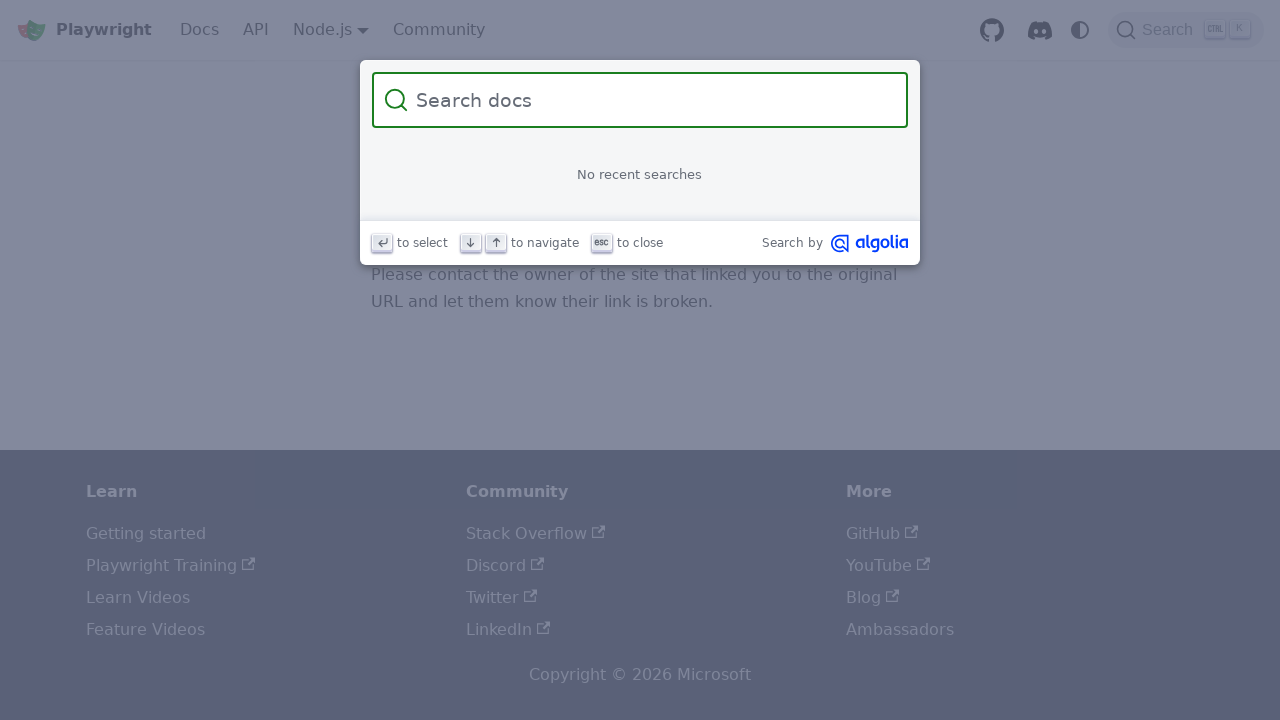

Filled search input with 'somerandomtext' on internal:attr=[placeholder="Search docs"i]
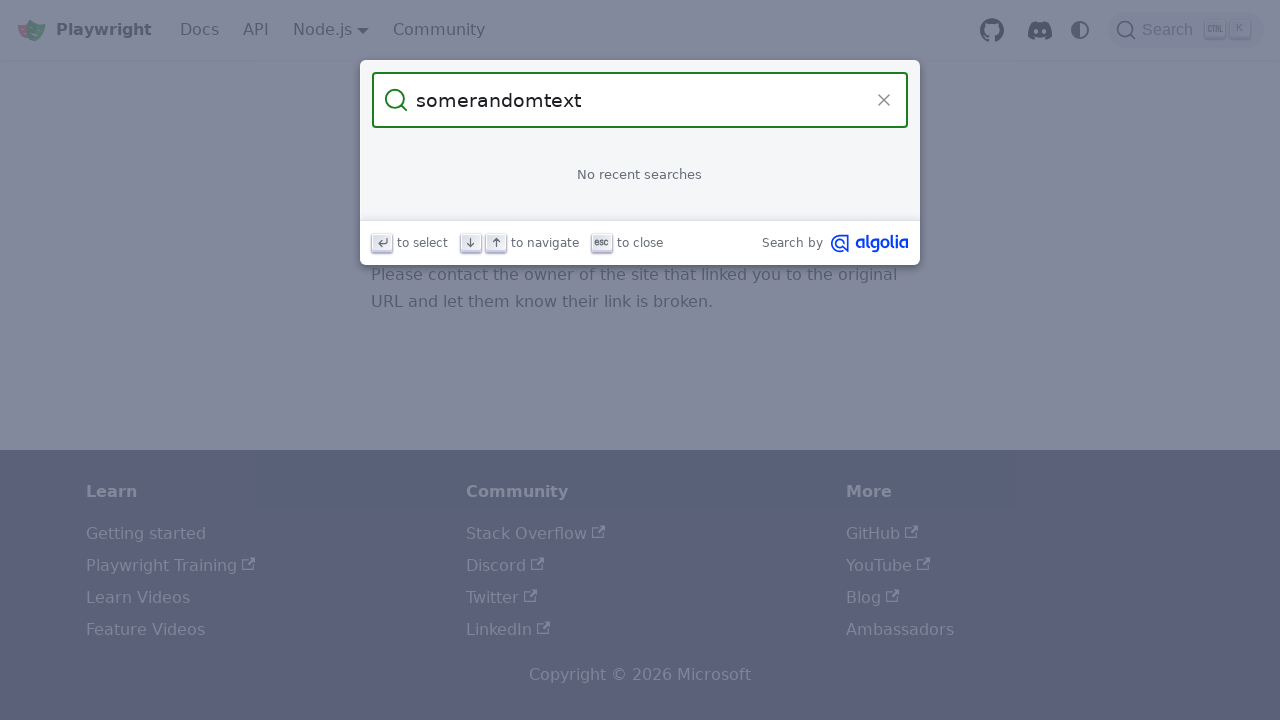

Clicked clear button to empty the search input at (884, 100) on internal:role=button[name="Clear the query"i]
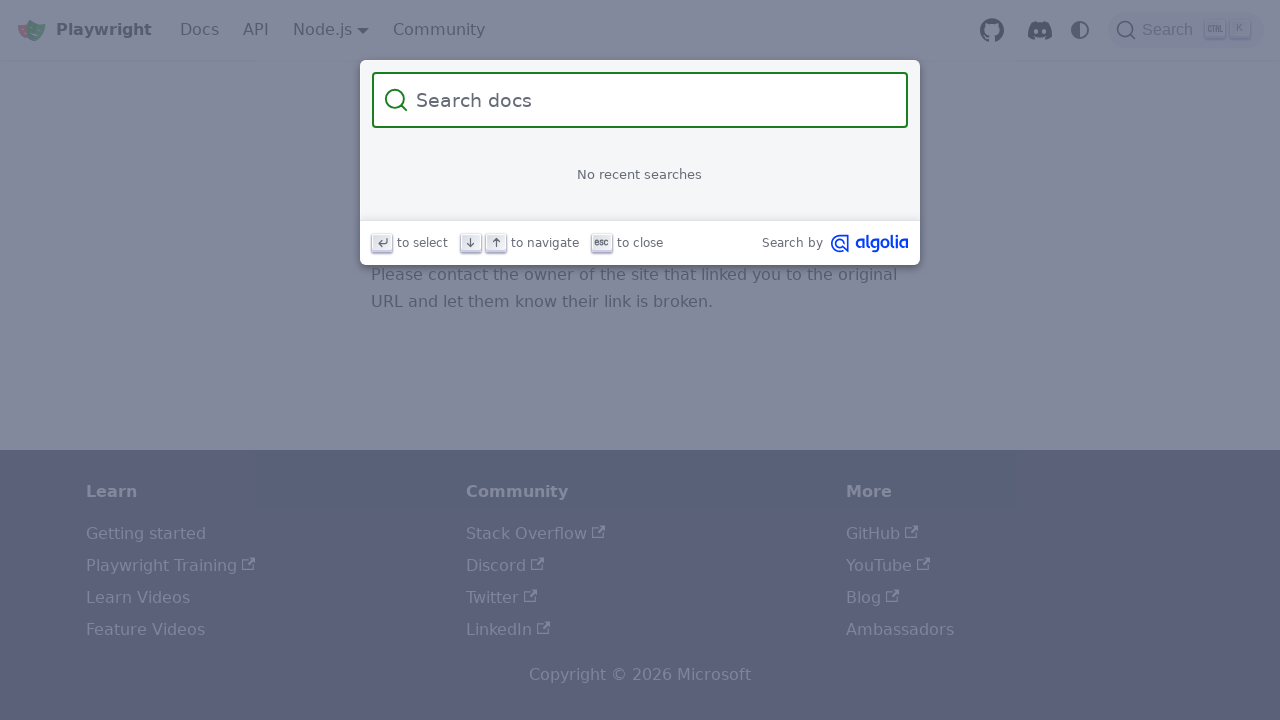

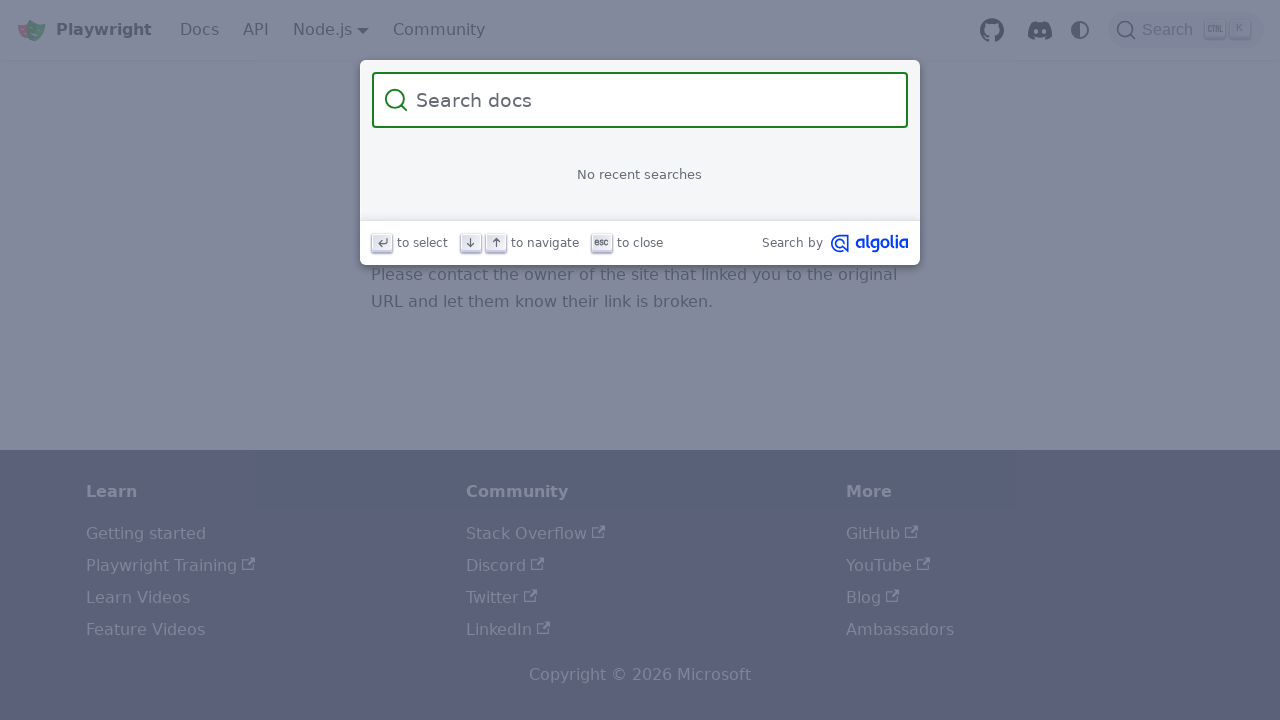